Fills out a practice form by entering first name, last name, selecting gender, and entering a phone number using various XPath and CSS selector strategies

Starting URL: https://demoqa.com/automation-practice-form

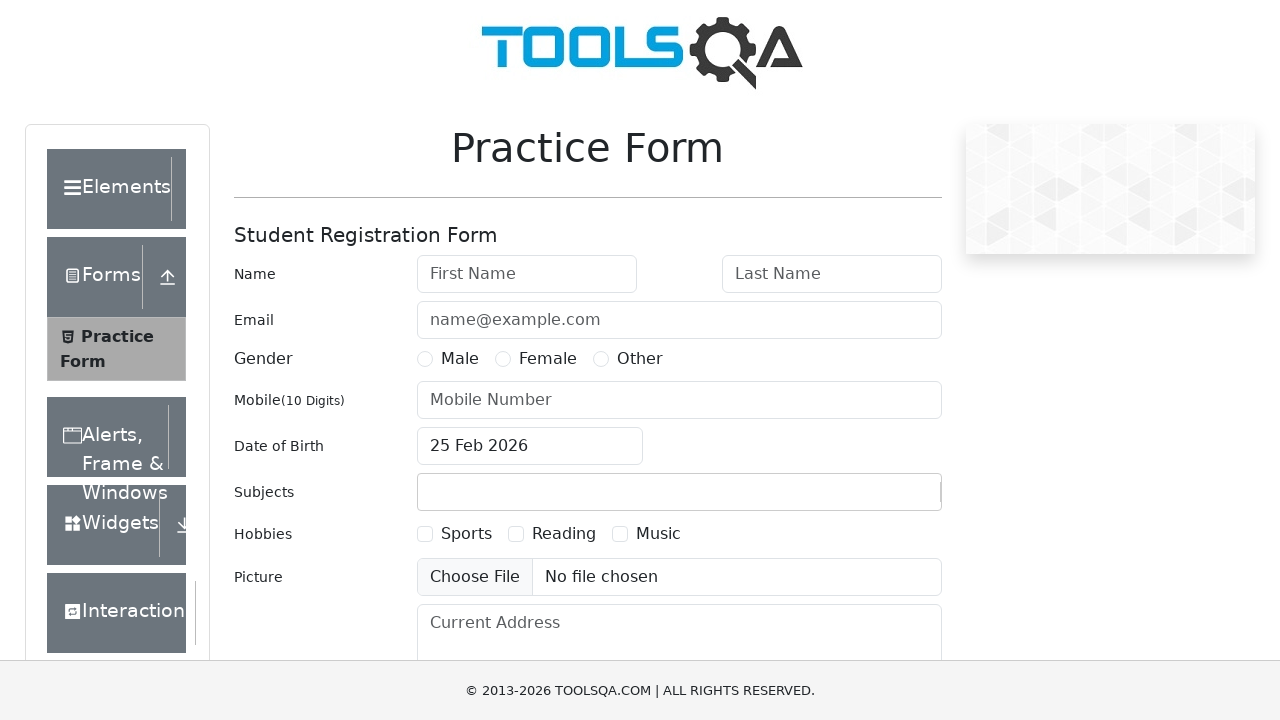

Filled first name field with 'Malathi' on //input[@id='firstName']
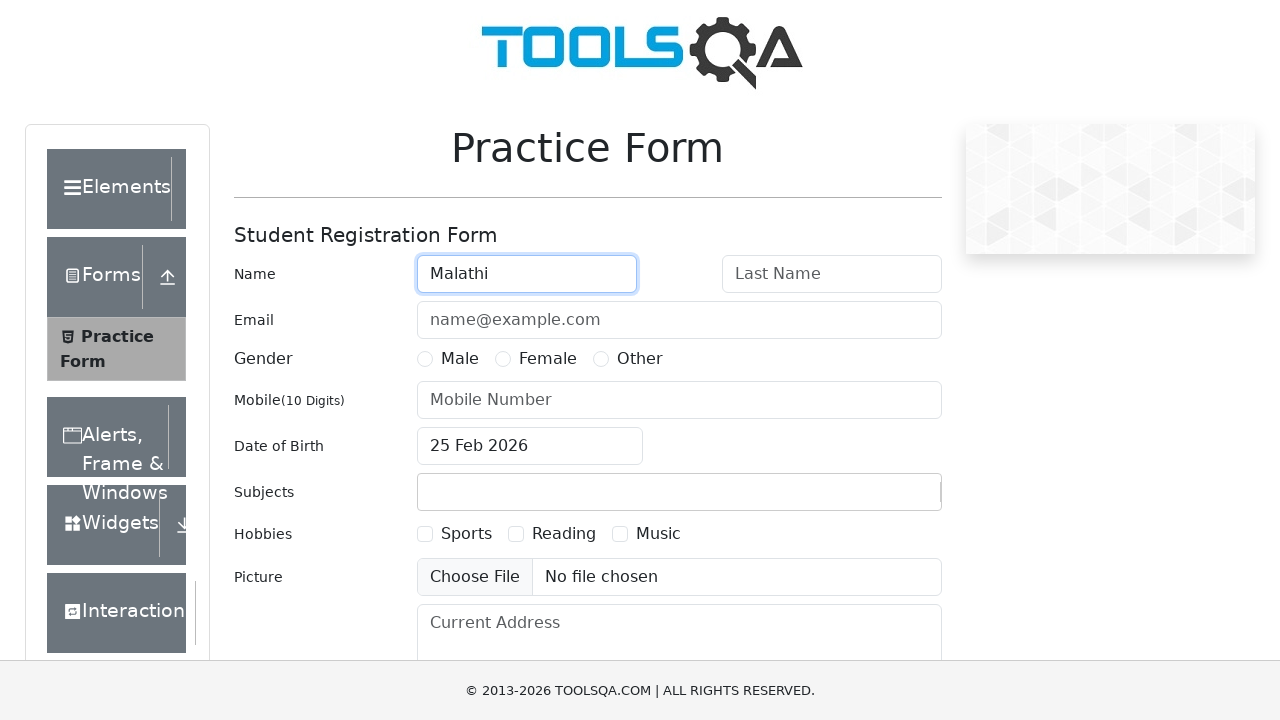

Selected Female gender option at (548, 359) on xpath=//label[text()='Female']
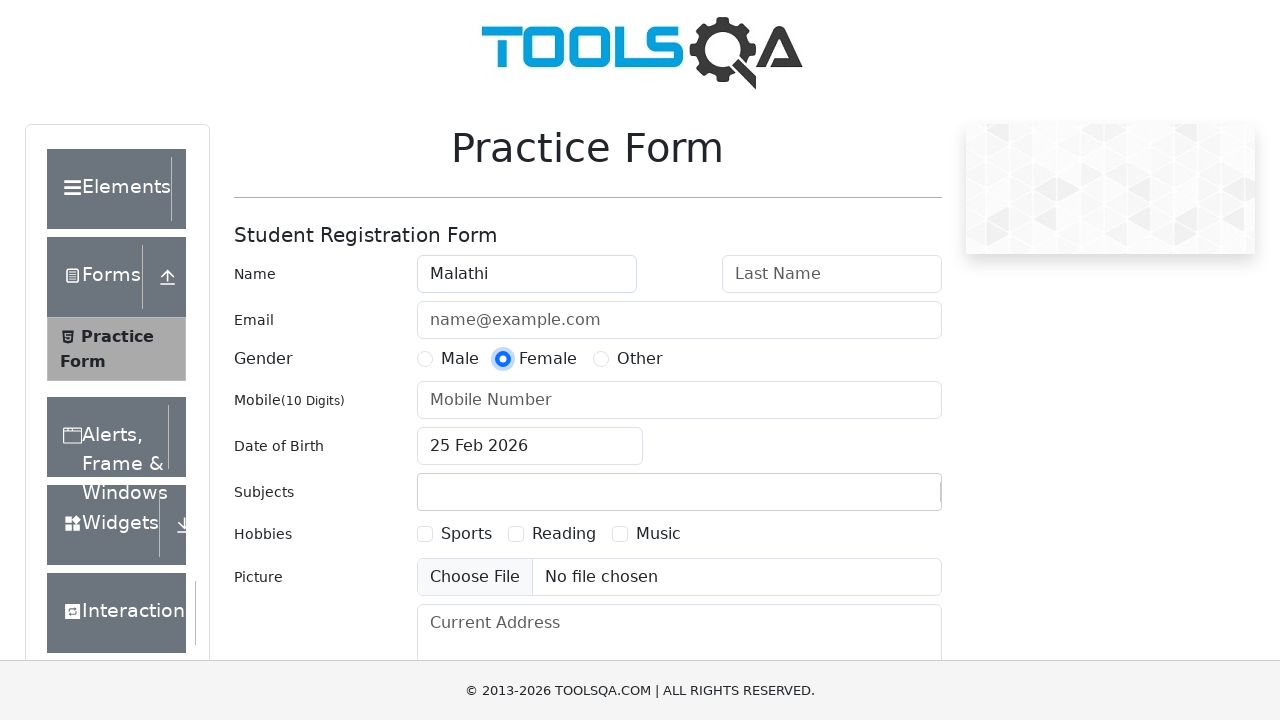

Filled phone number field with '1234567890' on //div[@id='userNumber-wrapper']//child::input
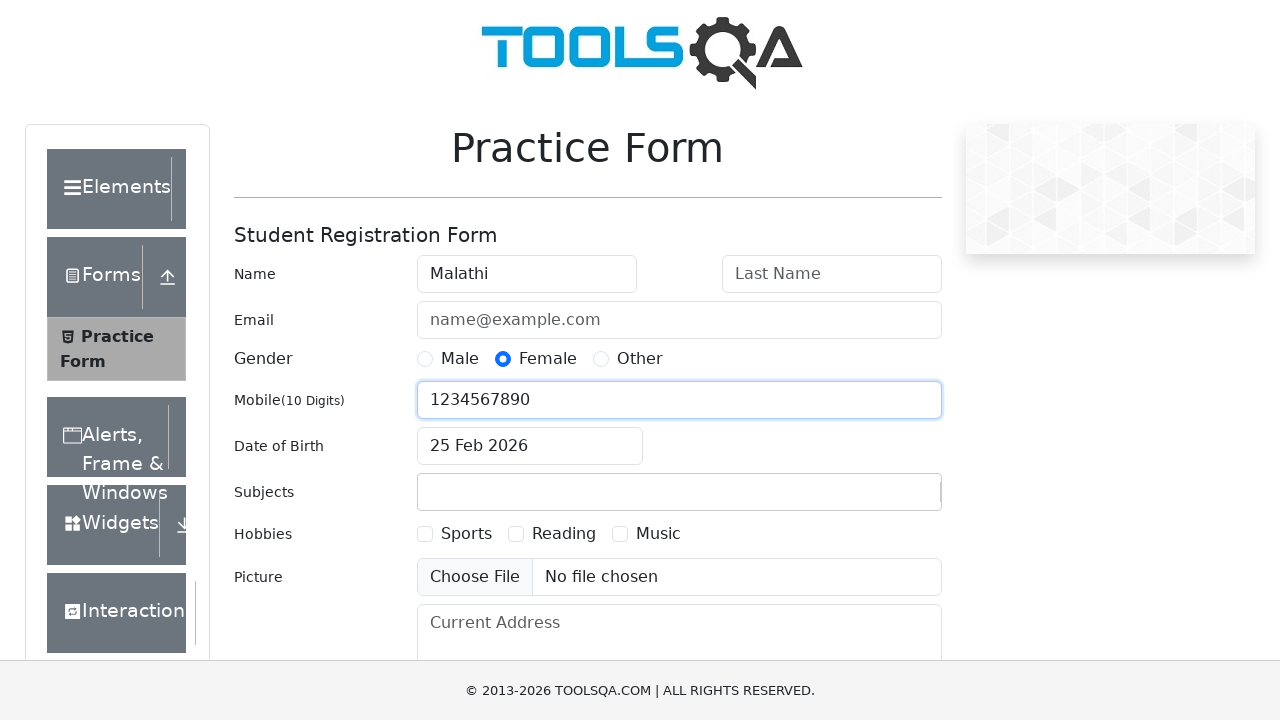

Filled last name field with 'Test' on input#lastName
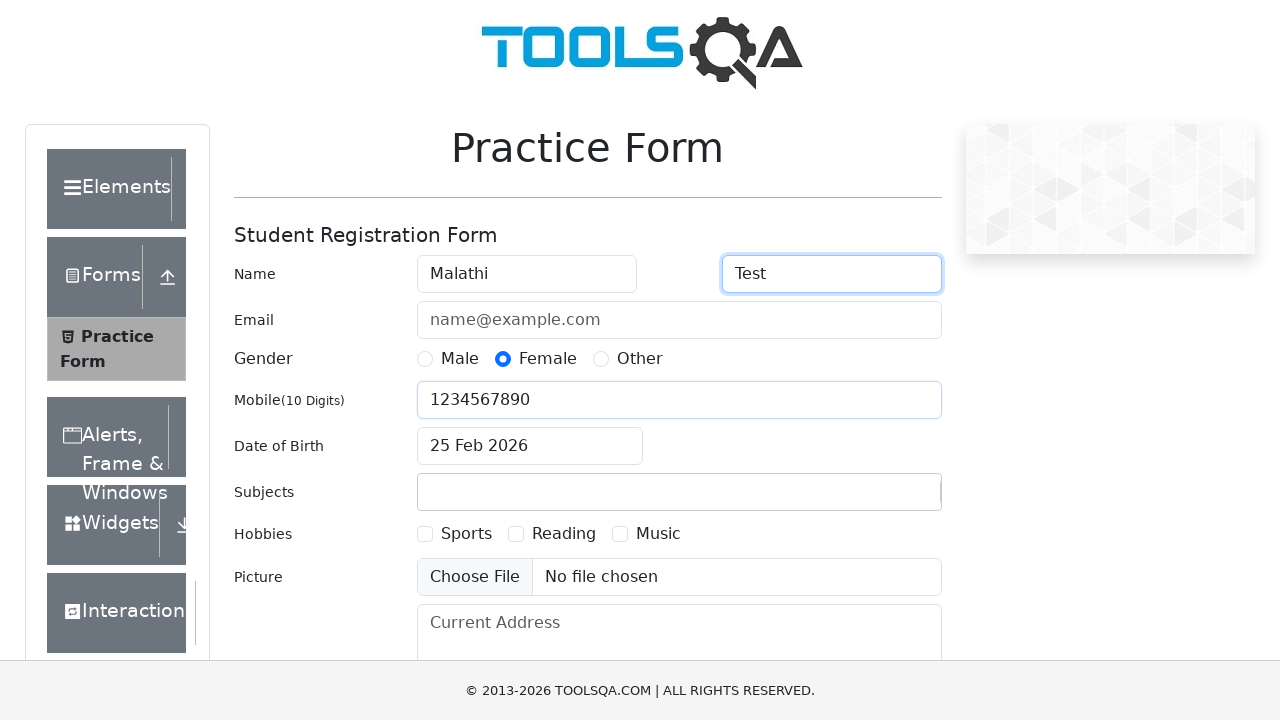

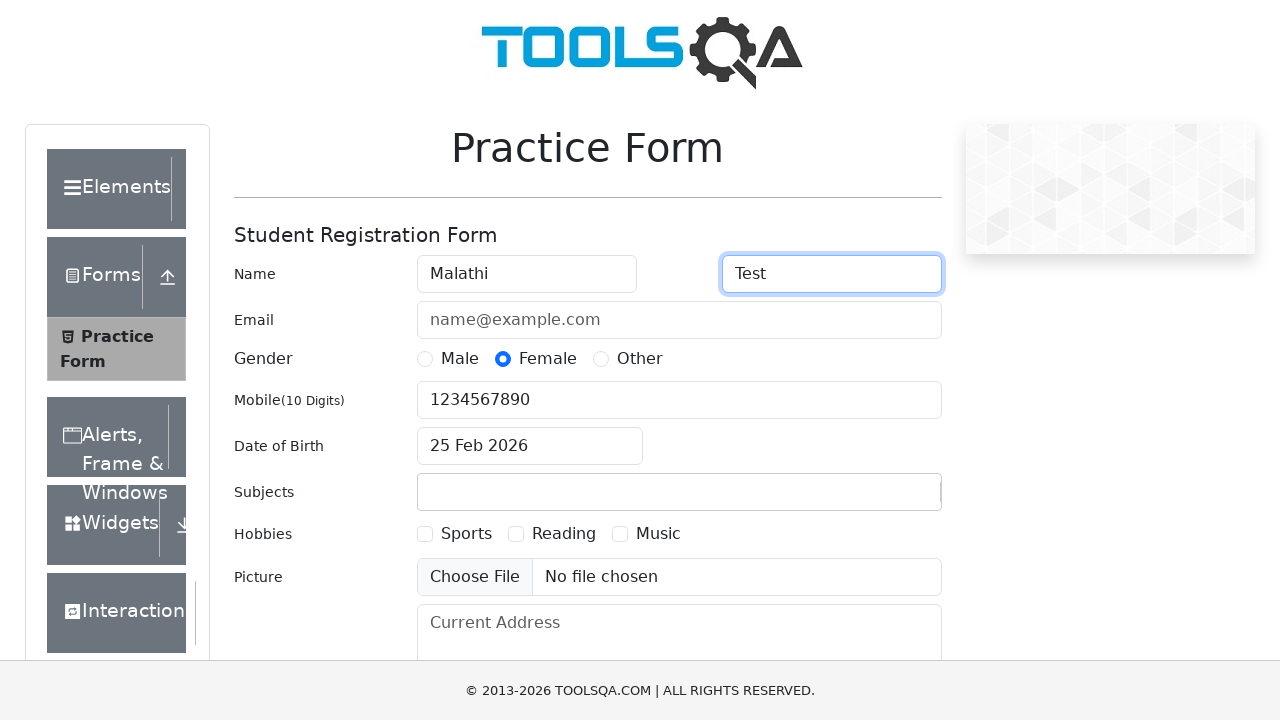